Tests that new items are appended to the bottom of the todo list by creating 3 items and verifying the count

Starting URL: https://demo.playwright.dev/todomvc

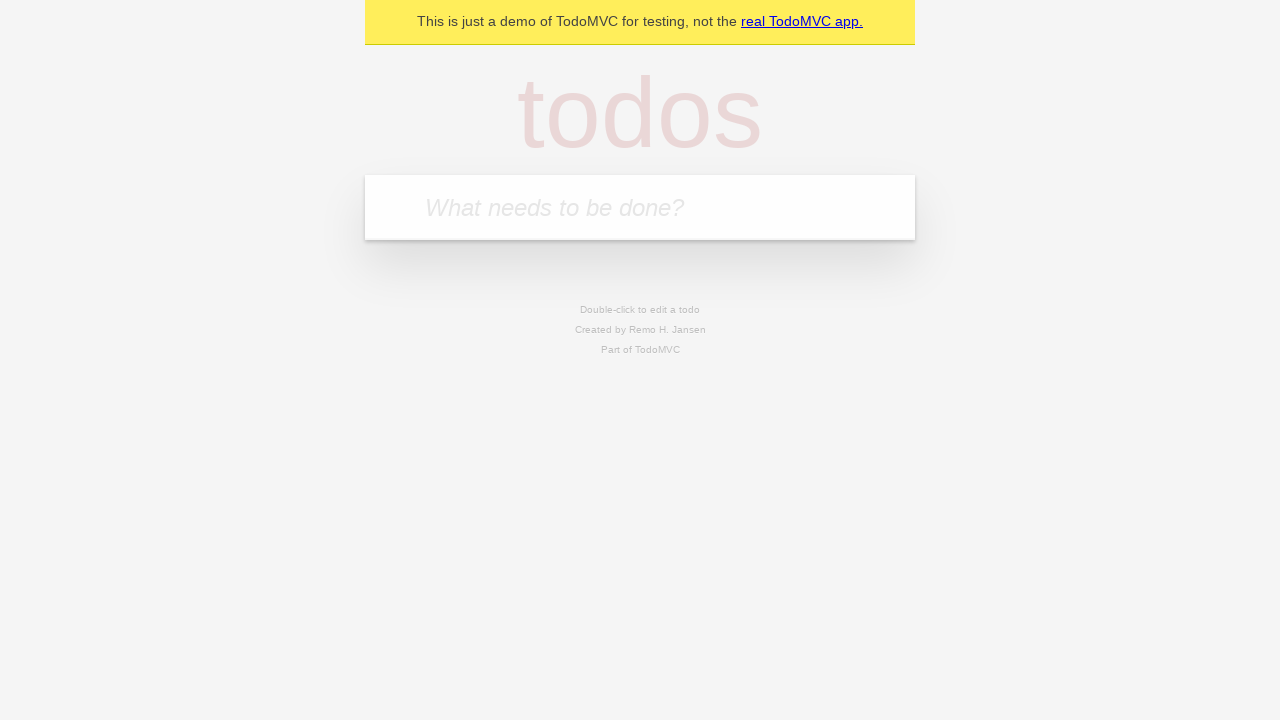

Filled todo input with 'buy some cheese' on internal:attr=[placeholder="What needs to be done?"i]
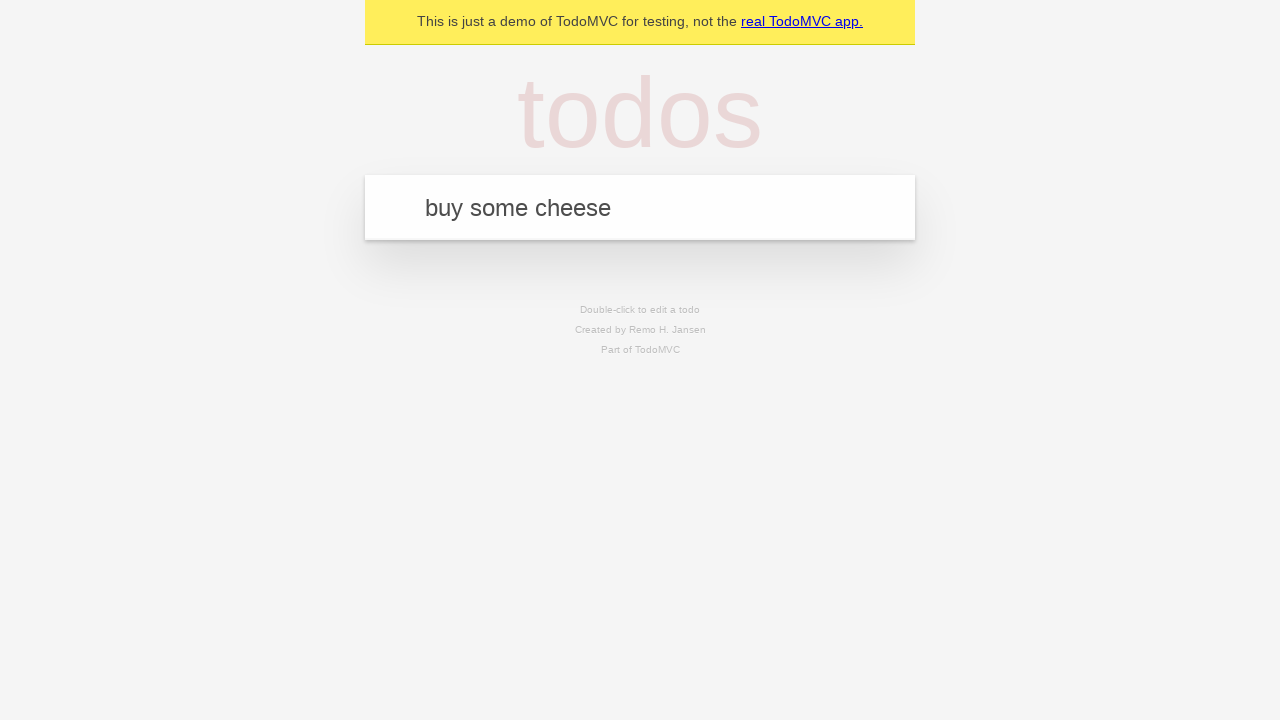

Pressed Enter to add first todo item on internal:attr=[placeholder="What needs to be done?"i]
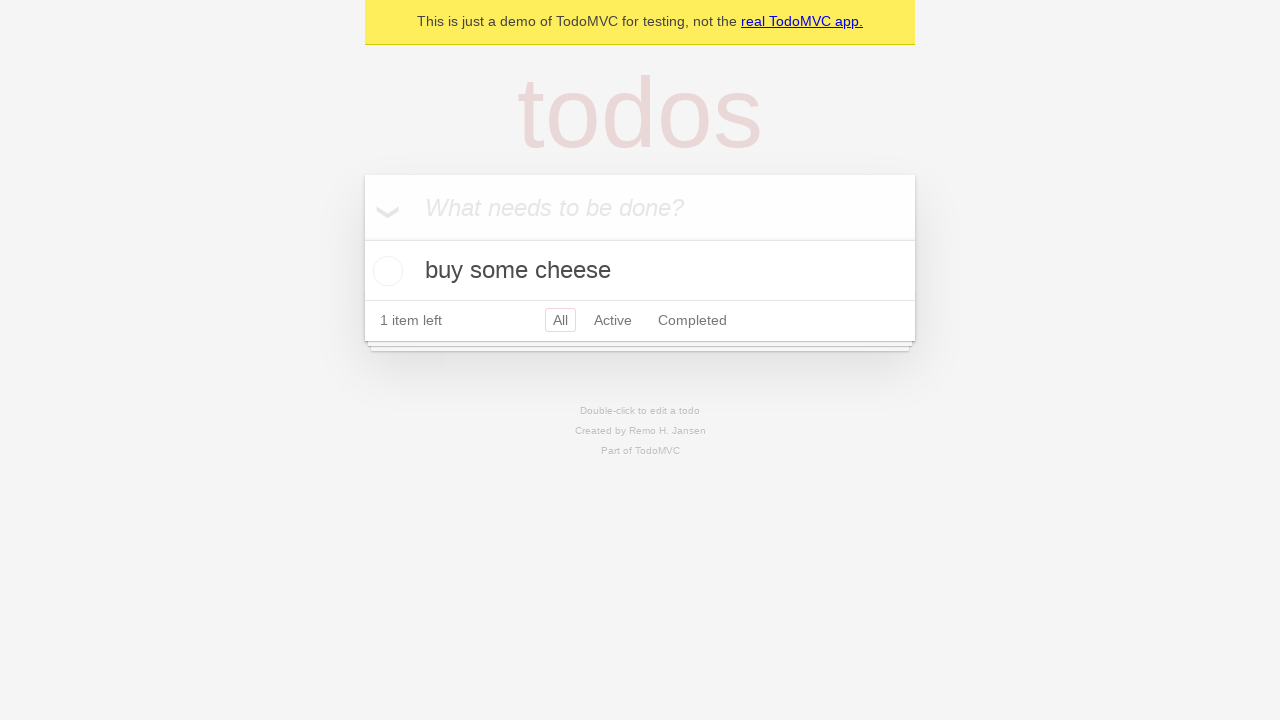

Filled todo input with 'feed the cat' on internal:attr=[placeholder="What needs to be done?"i]
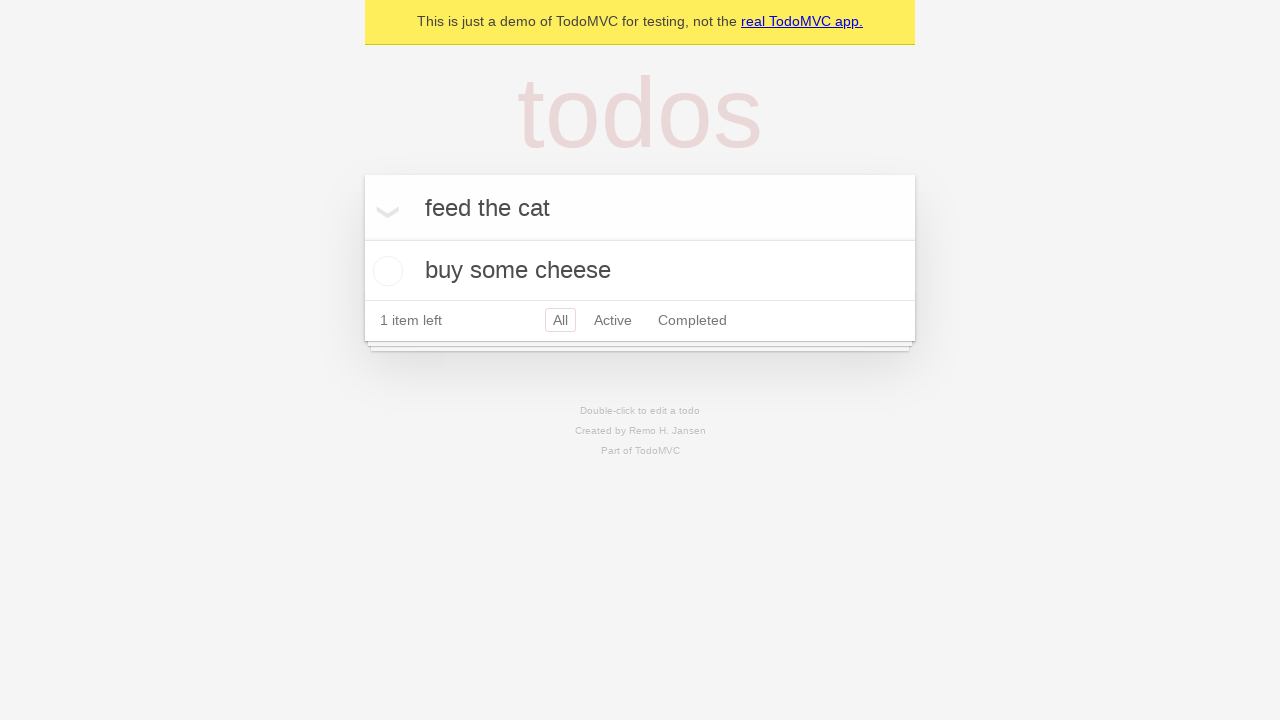

Pressed Enter to add second todo item on internal:attr=[placeholder="What needs to be done?"i]
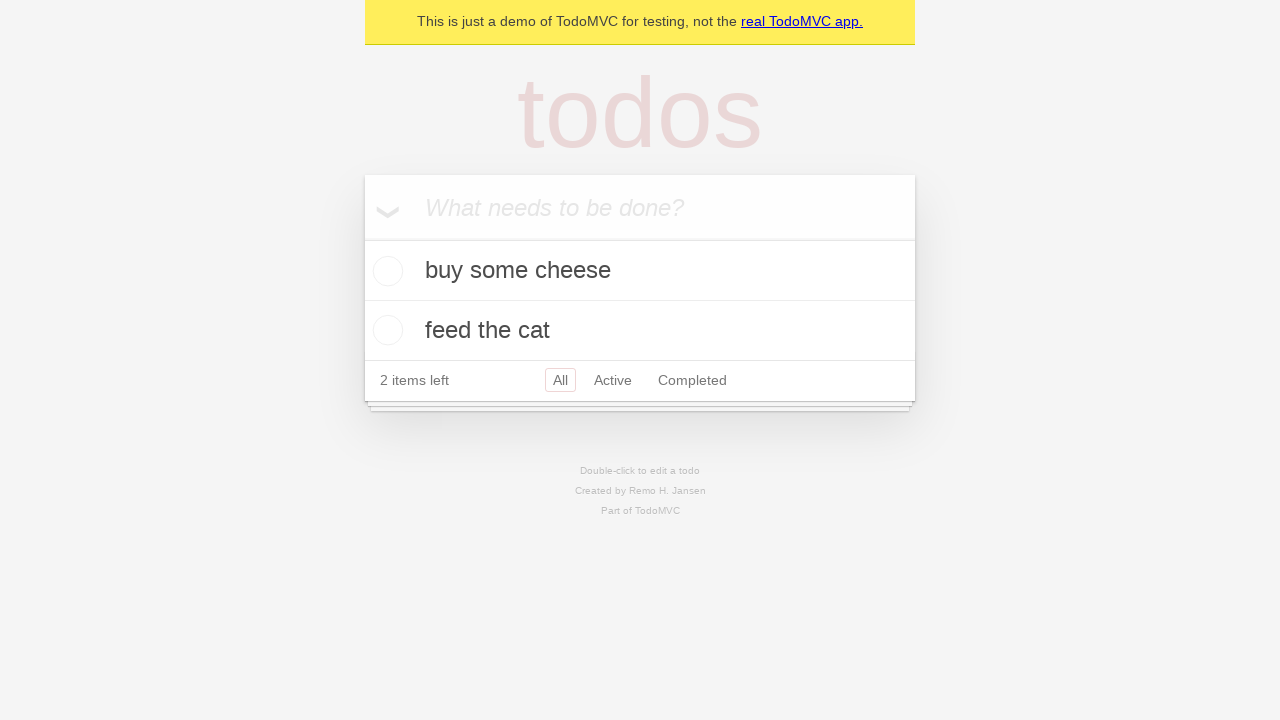

Filled todo input with 'book a doctors appointment' on internal:attr=[placeholder="What needs to be done?"i]
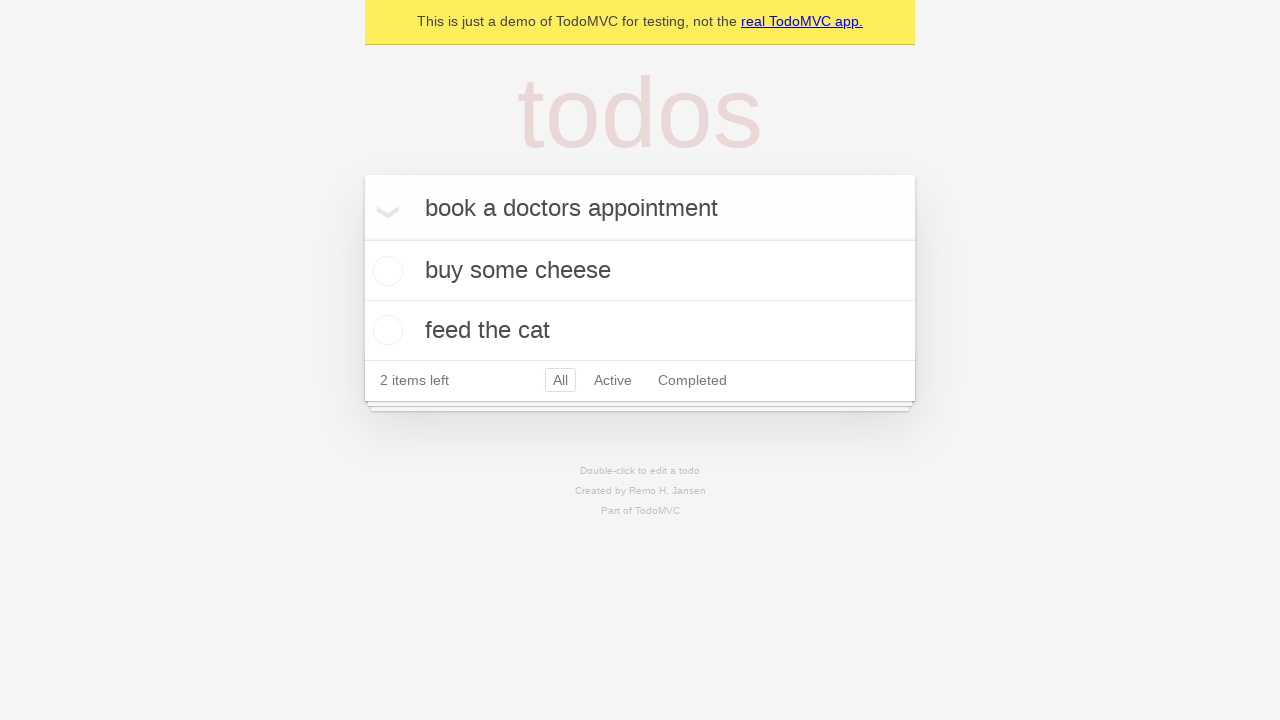

Pressed Enter to add third todo item on internal:attr=[placeholder="What needs to be done?"i]
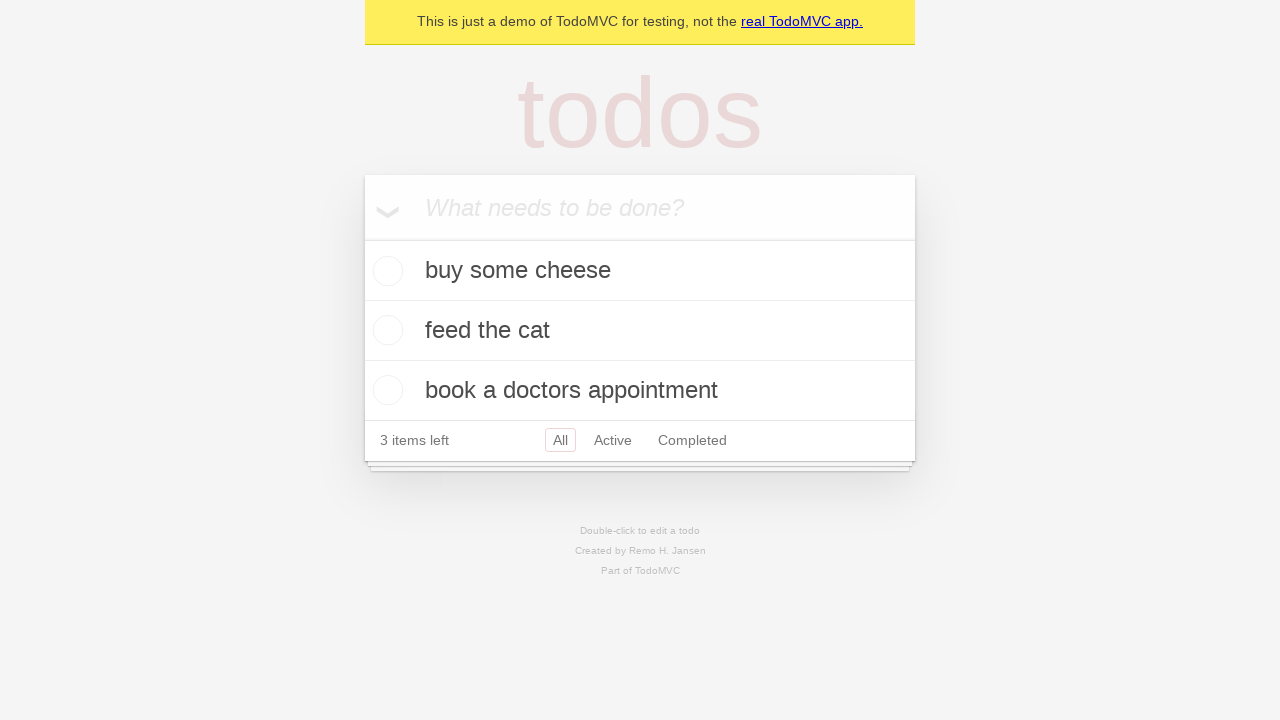

Verified that '3 items left' counter is displayed
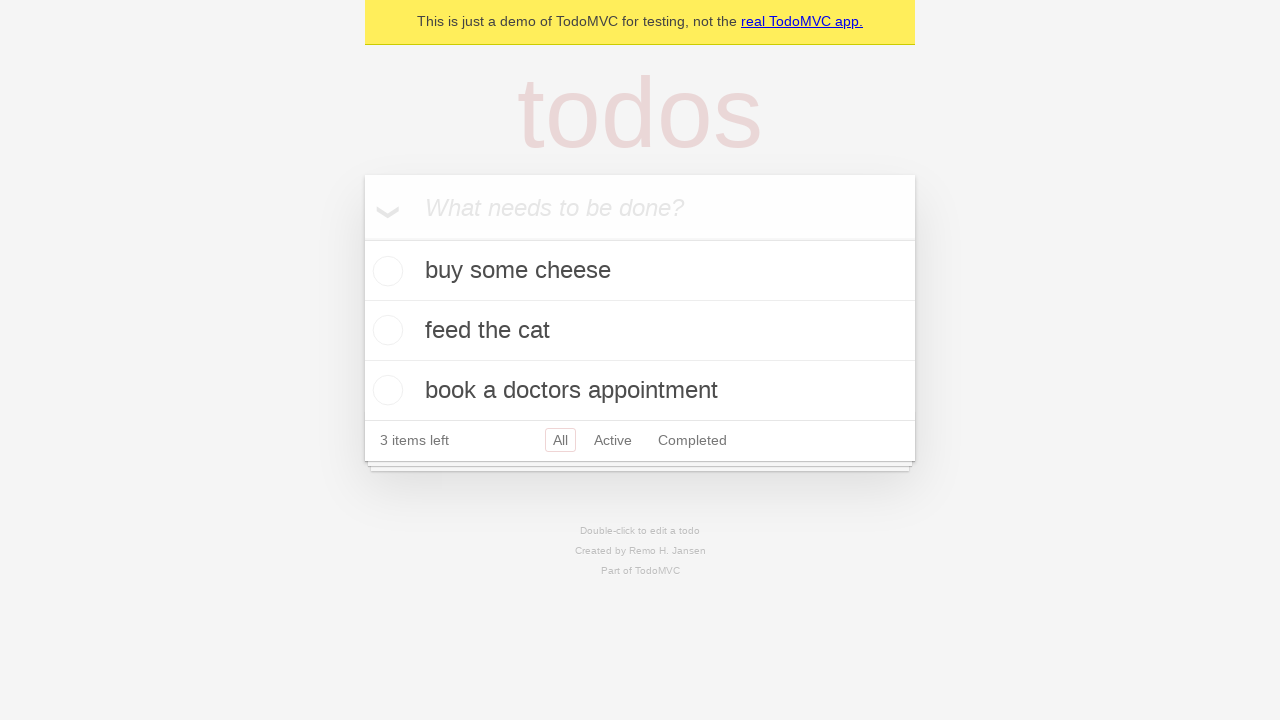

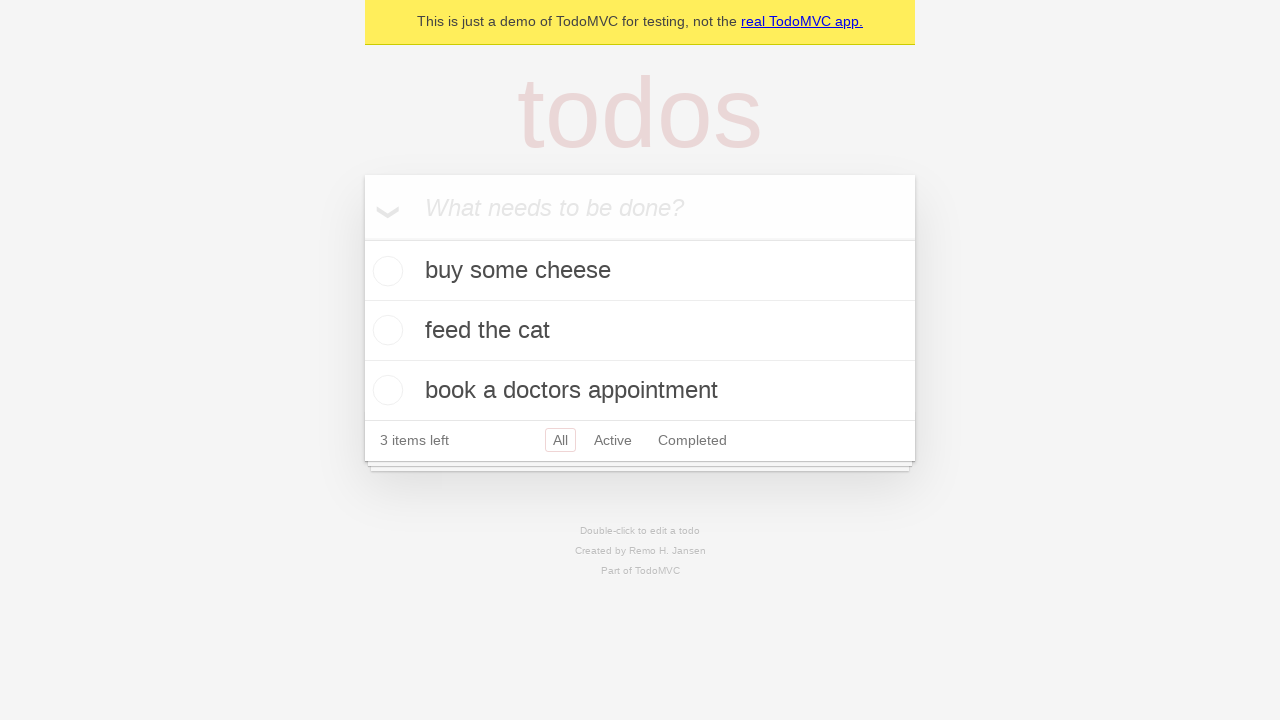